Opens the Sauce Demo website, maximizes the browser window, and retrieves the page title to verify the page loaded correctly.

Starting URL: https://www.saucedemo.com/

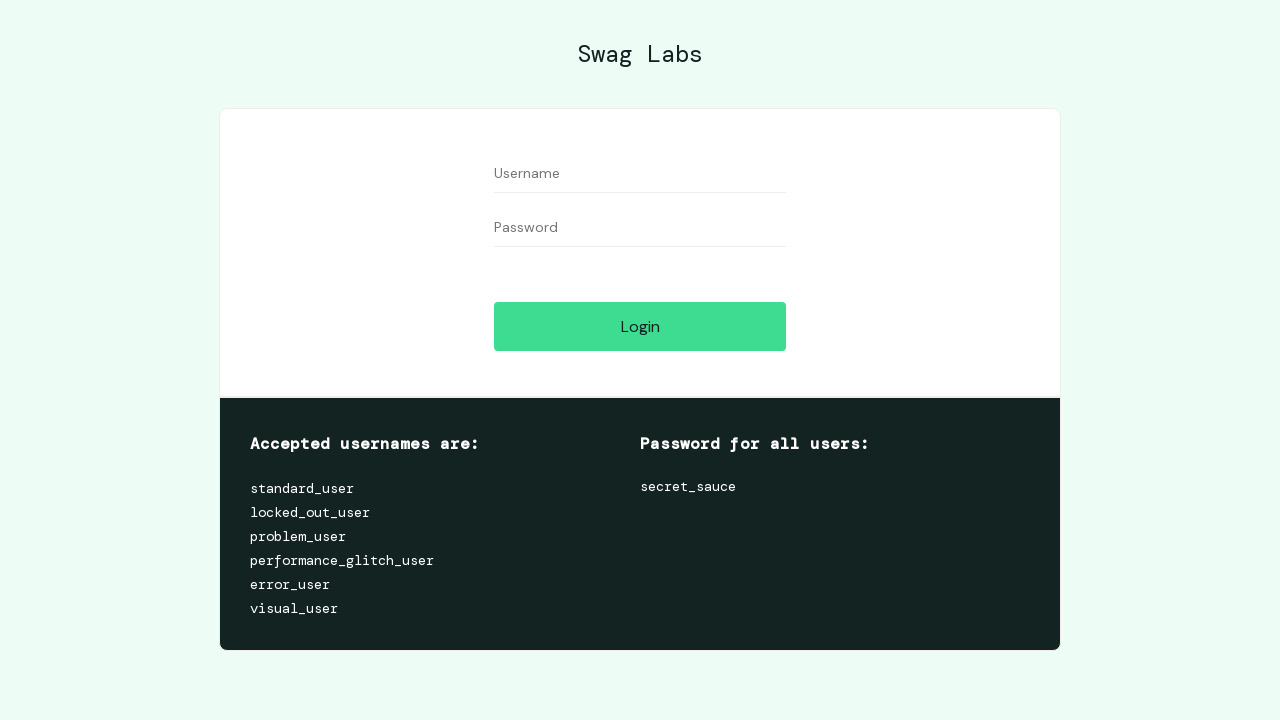

Set viewport size to 1920x1080 to maximize browser window
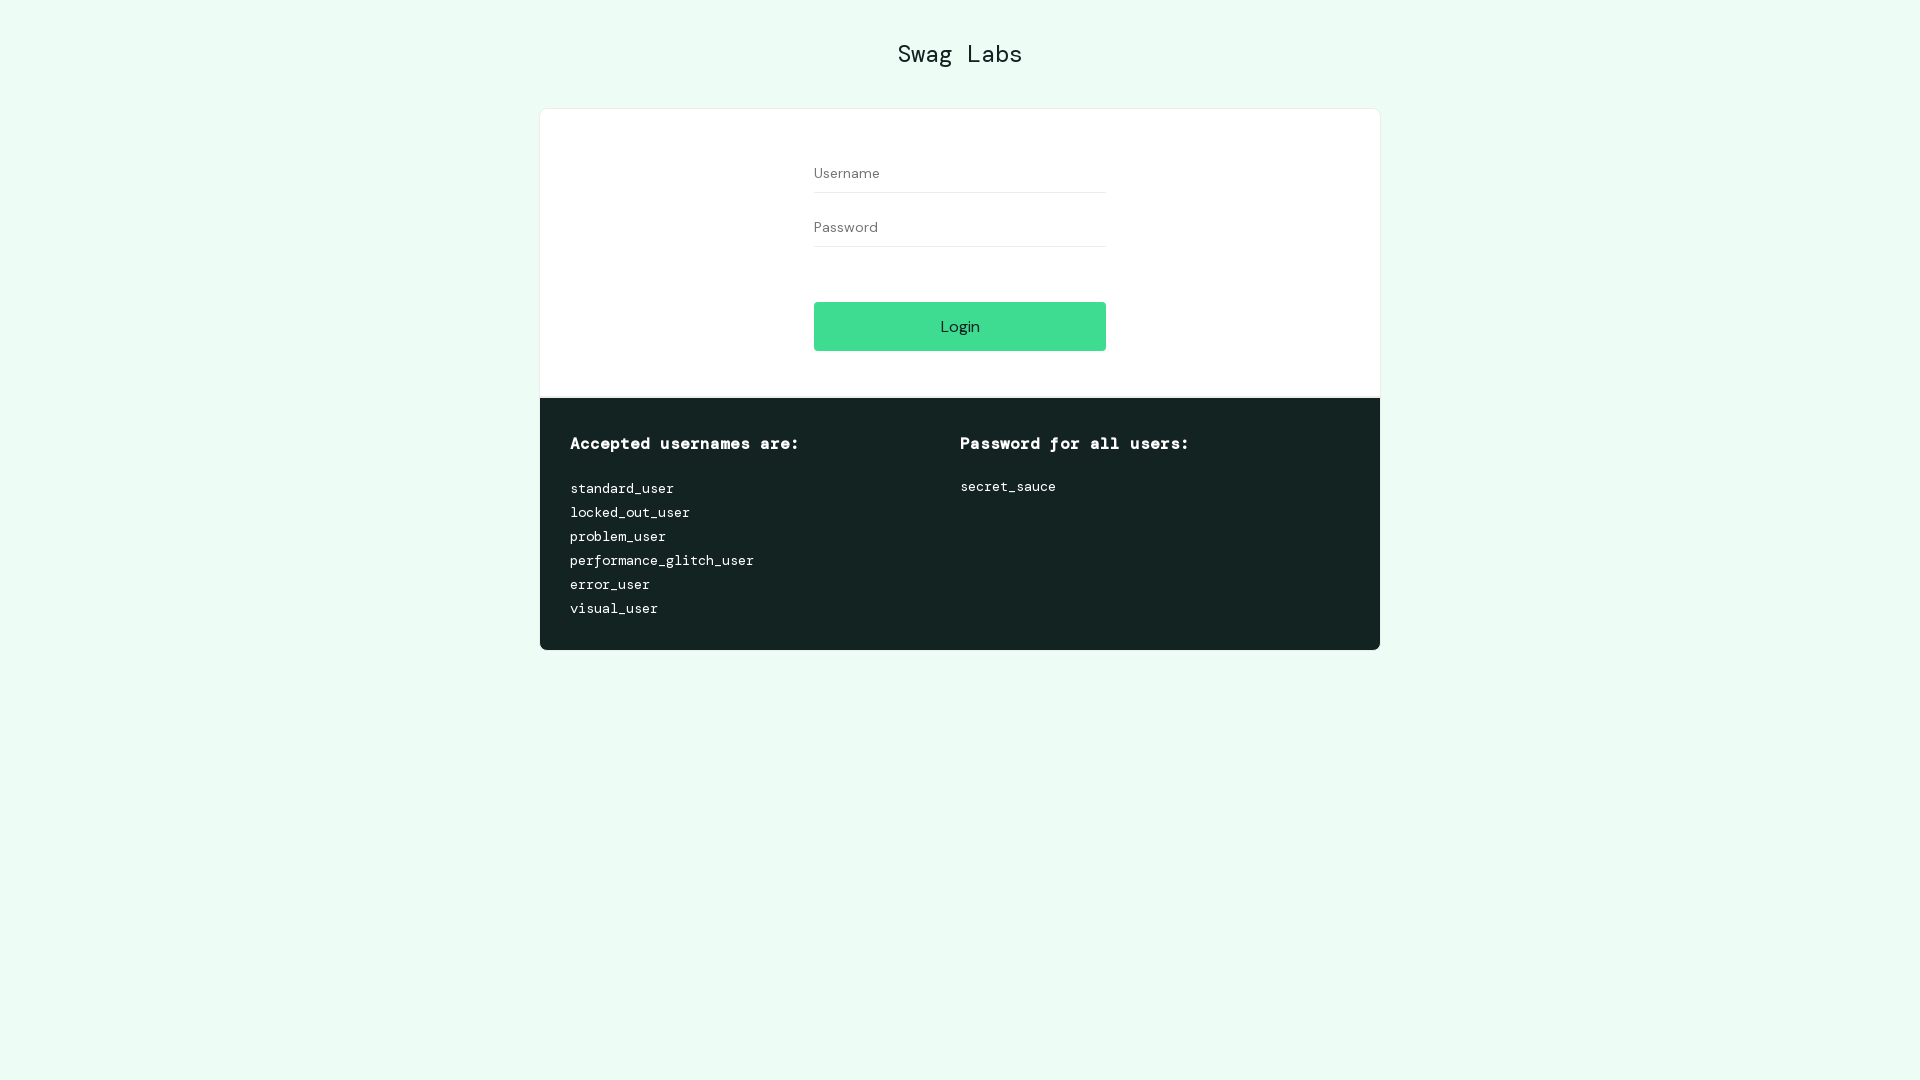

Retrieved page title: Swag Labs
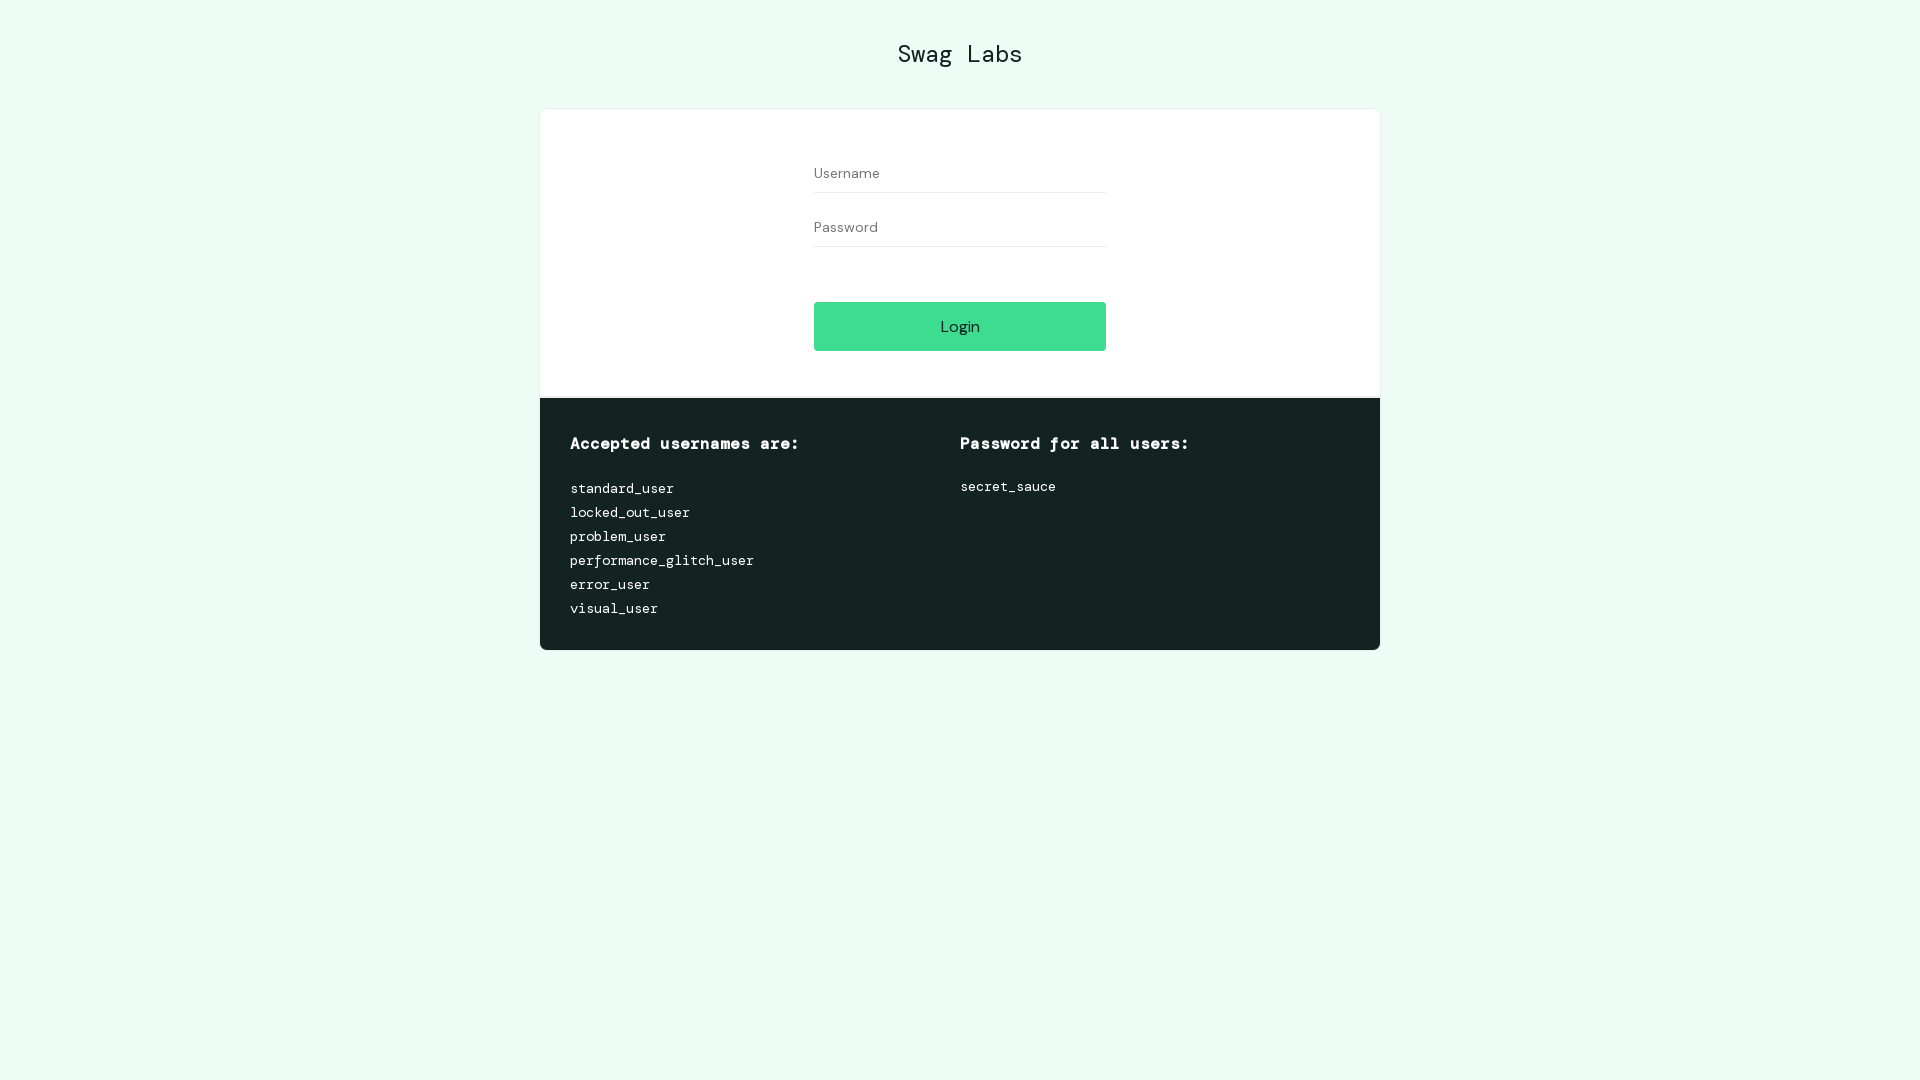

Waited for page DOM to finish loading
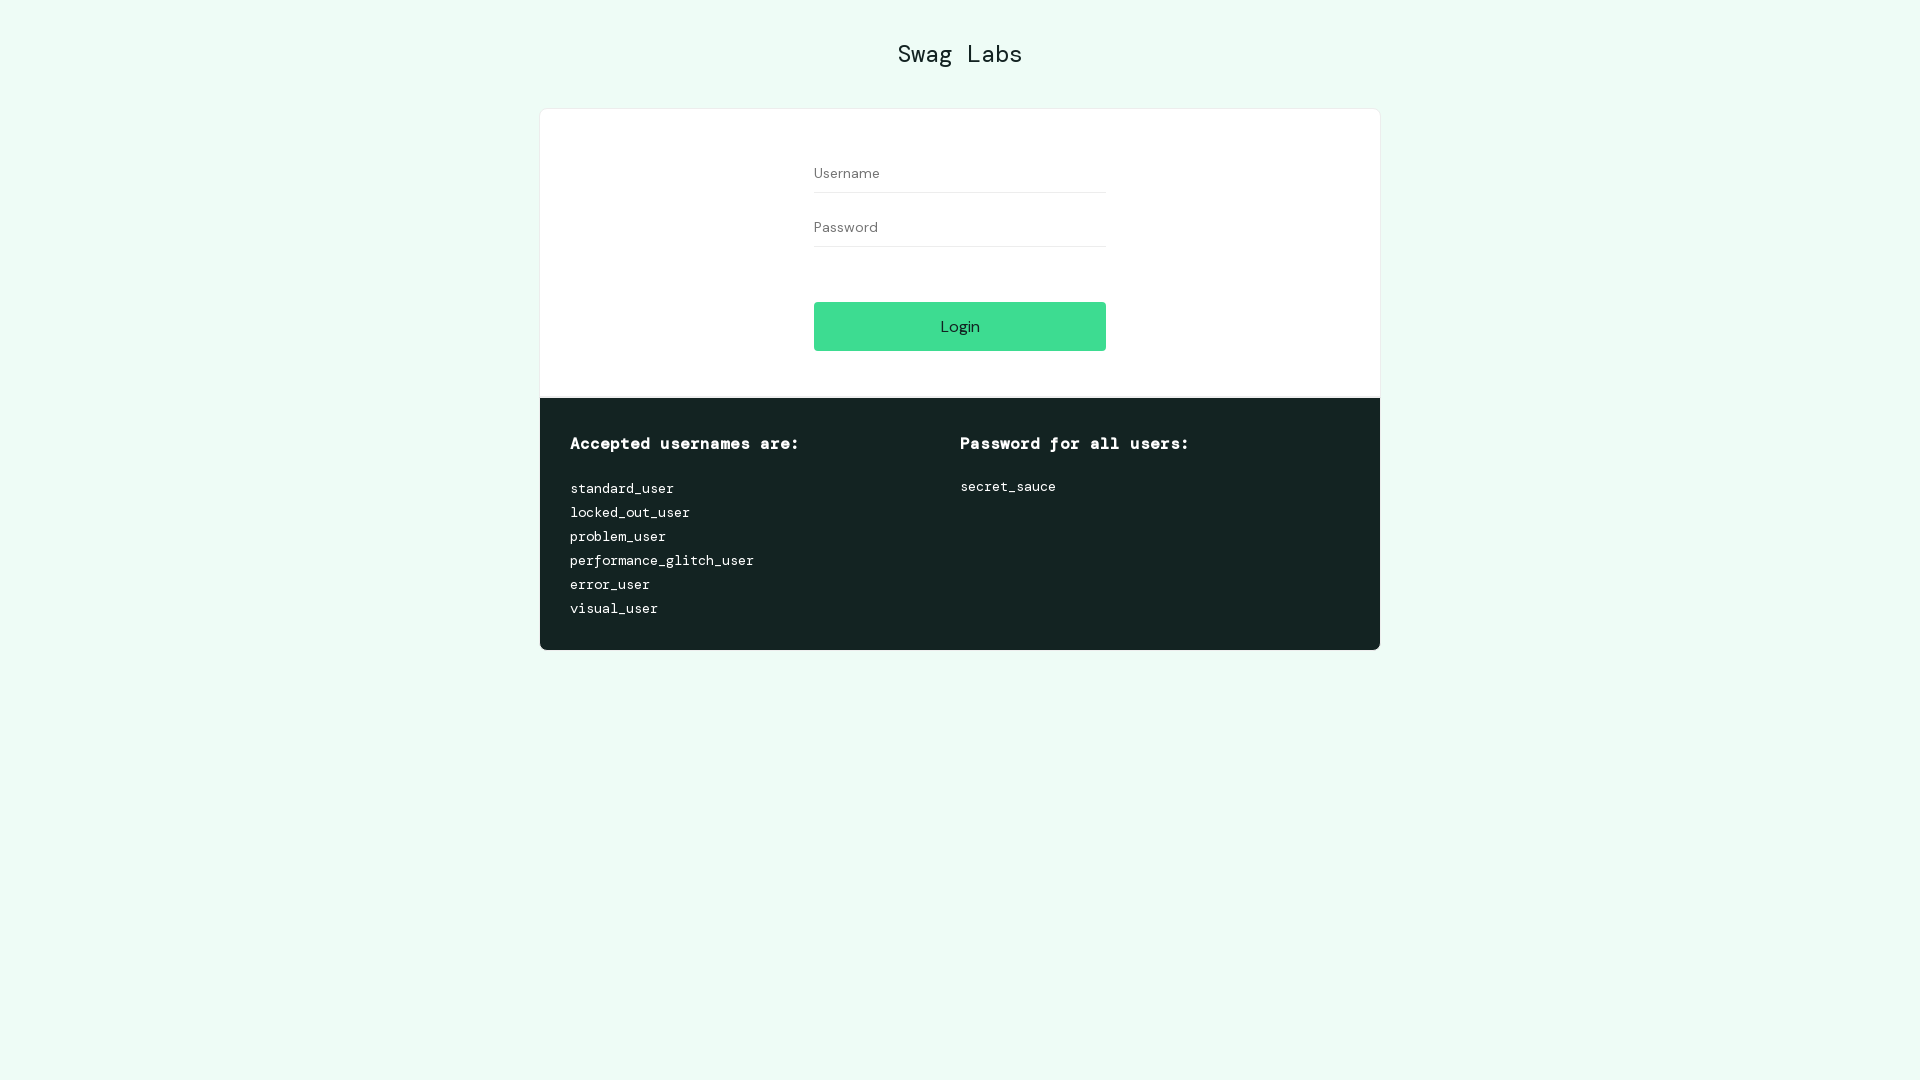

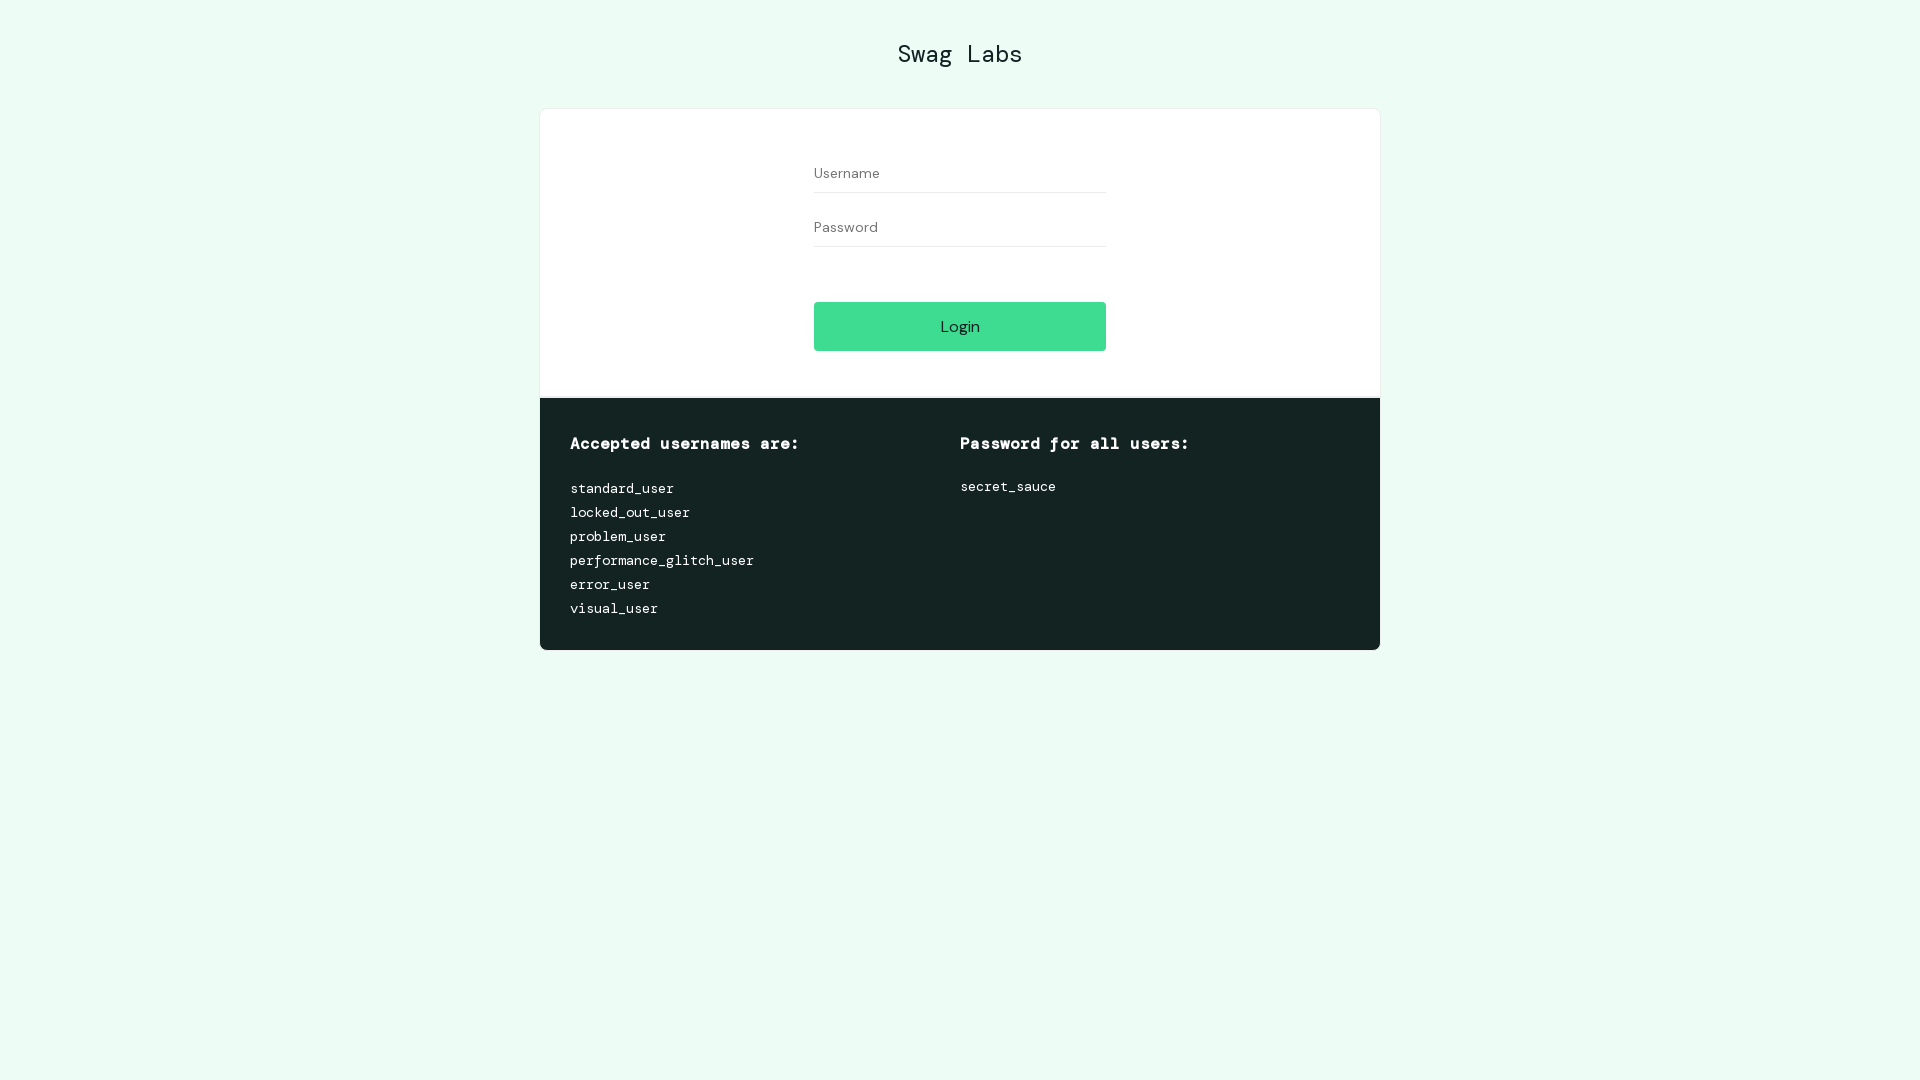